Tests the search functionality on incidecoder.com by entering a product search query, submitting the search, and navigating to a search result to verify the product page loads with expected elements.

Starting URL: https://incidecoder.com/

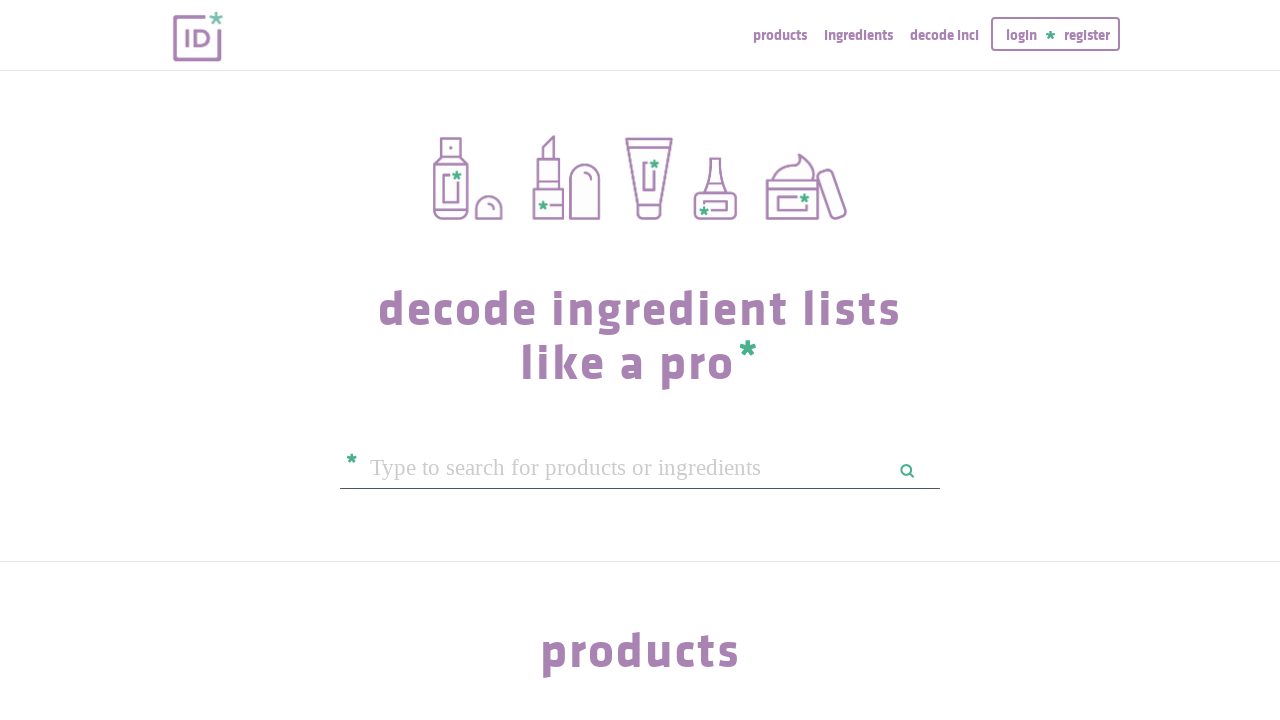

Filled search box with 'vitamin c serum' on #query
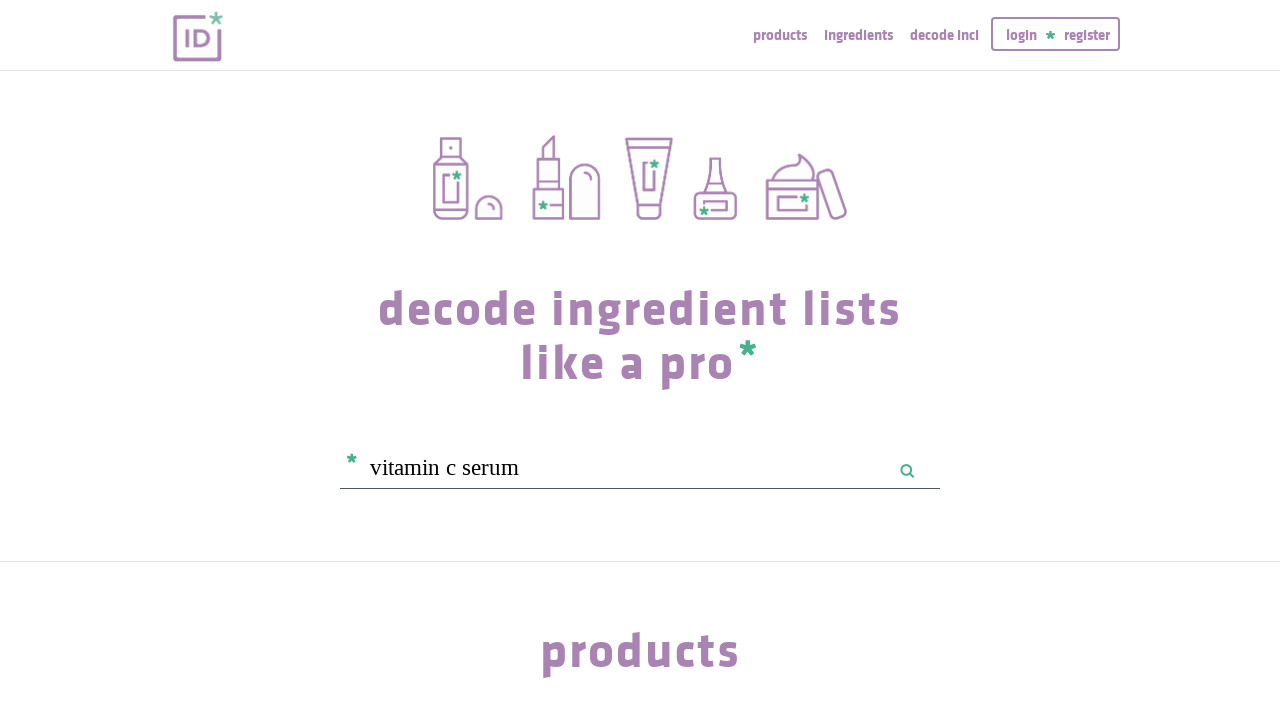

Submitted search by pressing Enter on #query
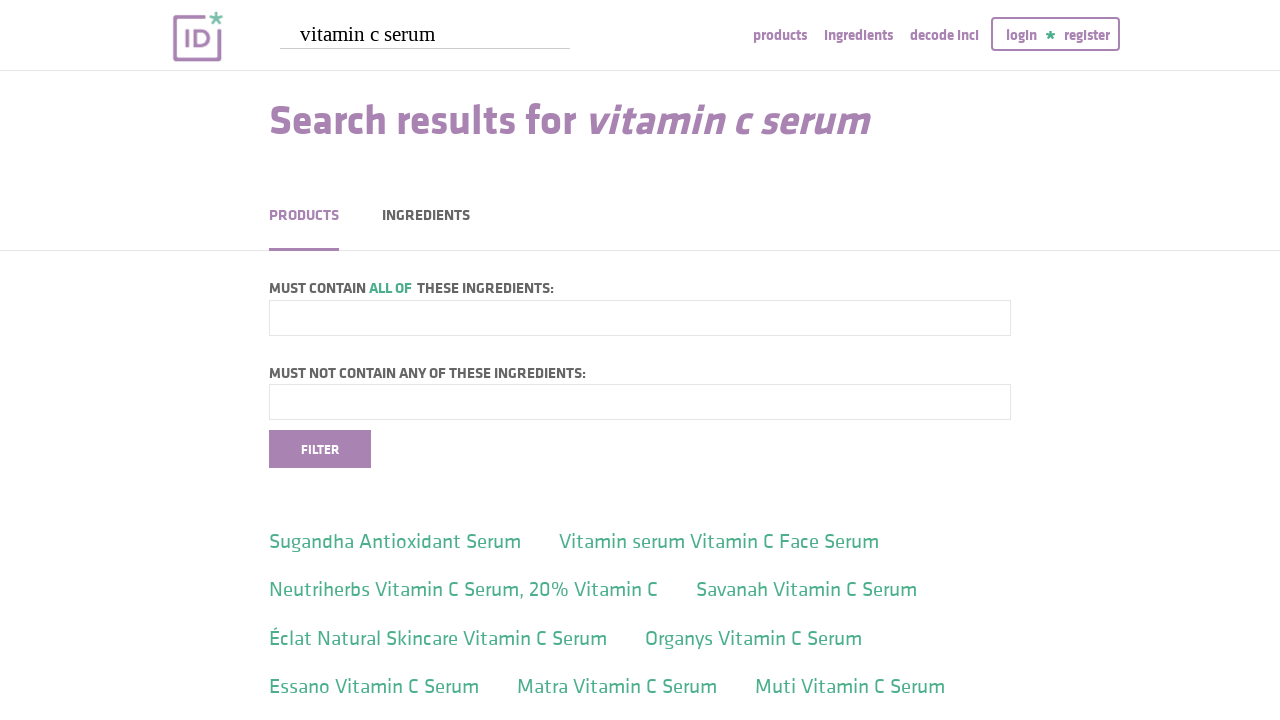

Search results loaded with product titles visible
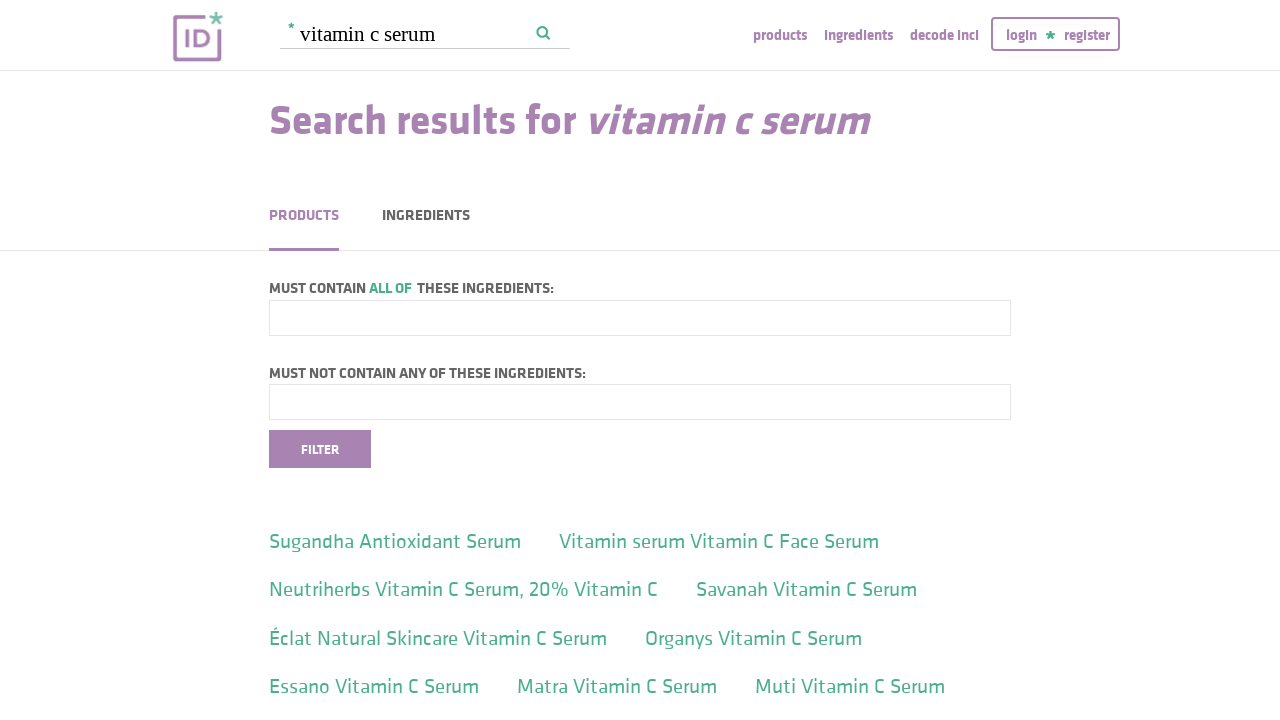

Clicked on the first search result at (411, 552) on .klavika >> nth=0
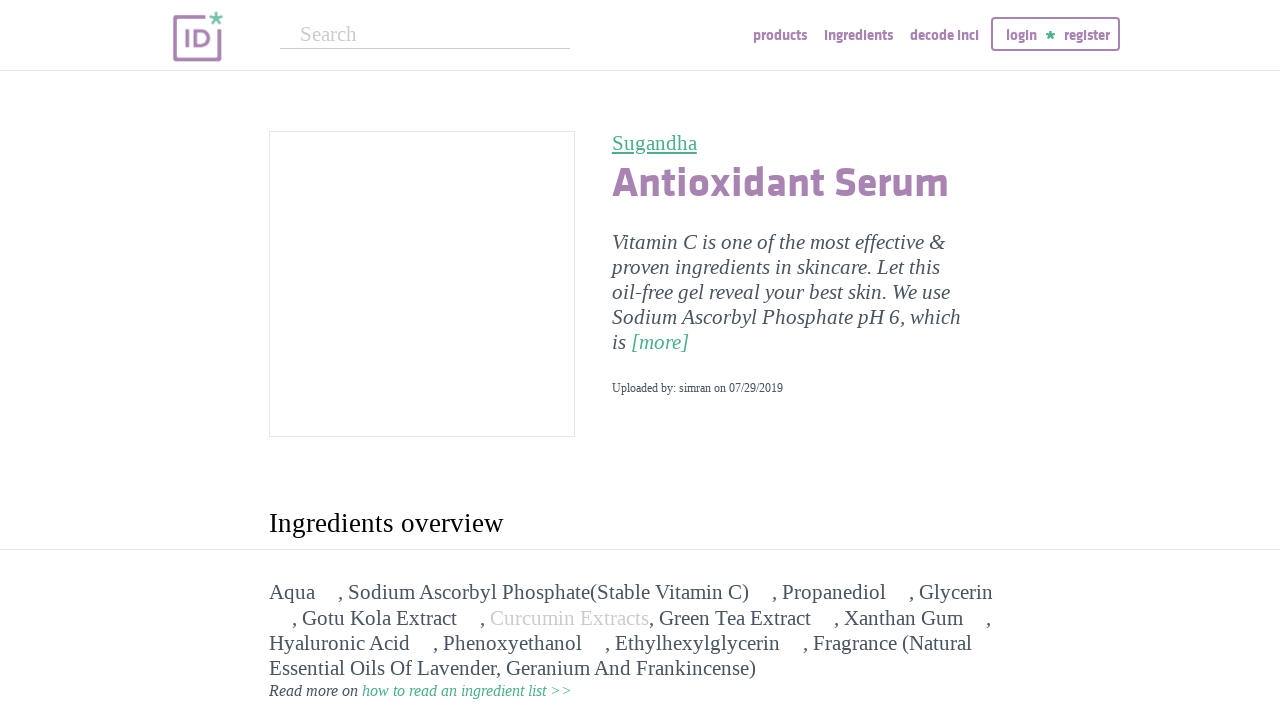

Product page loaded with main product image visible
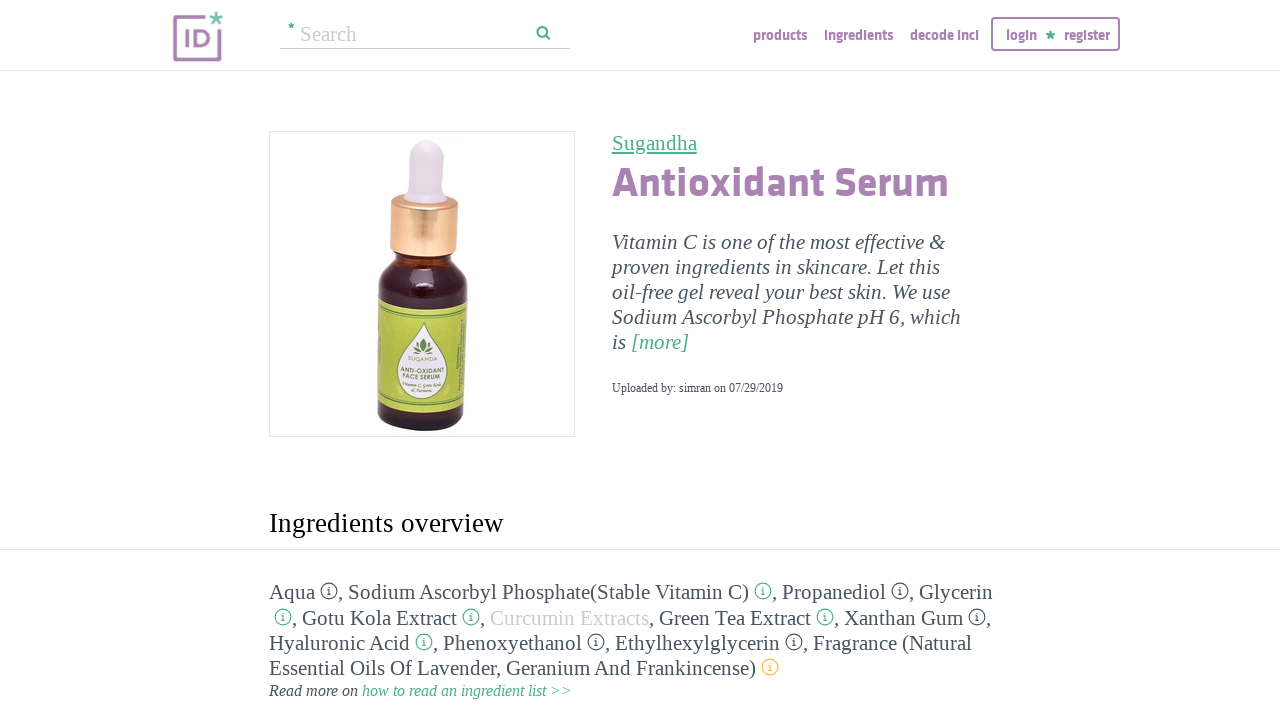

Ingredients section is present on product page
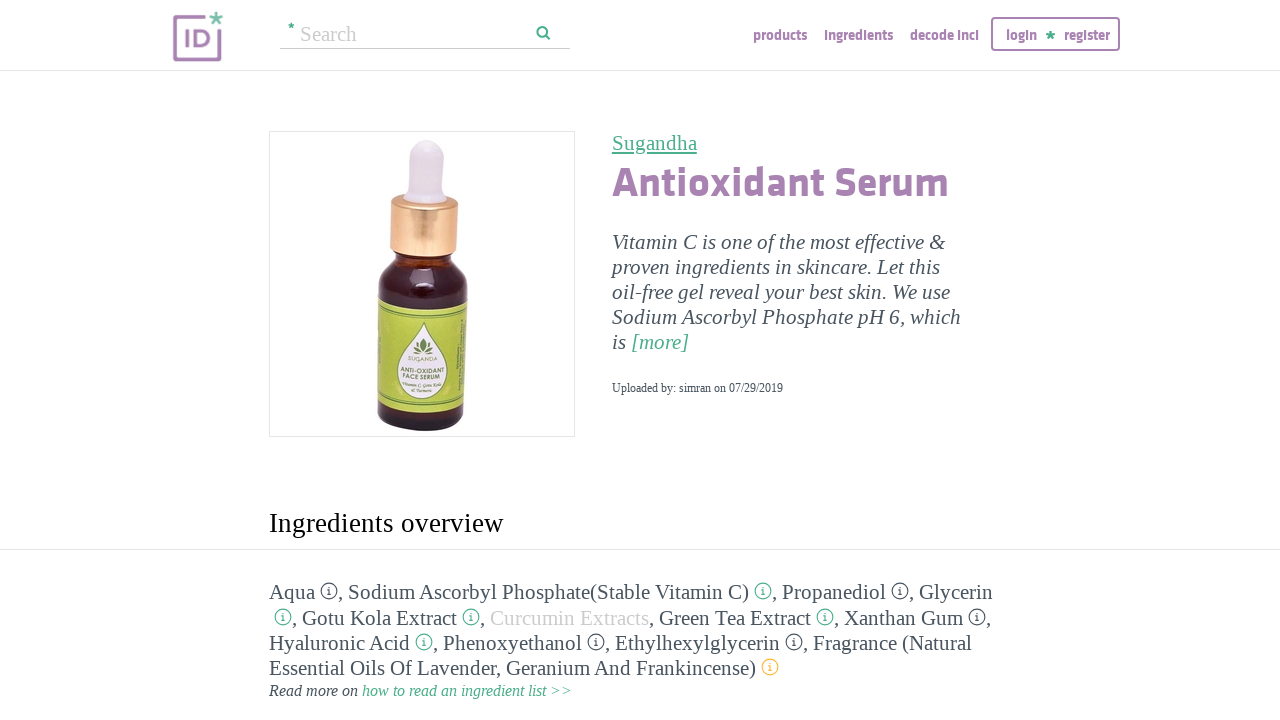

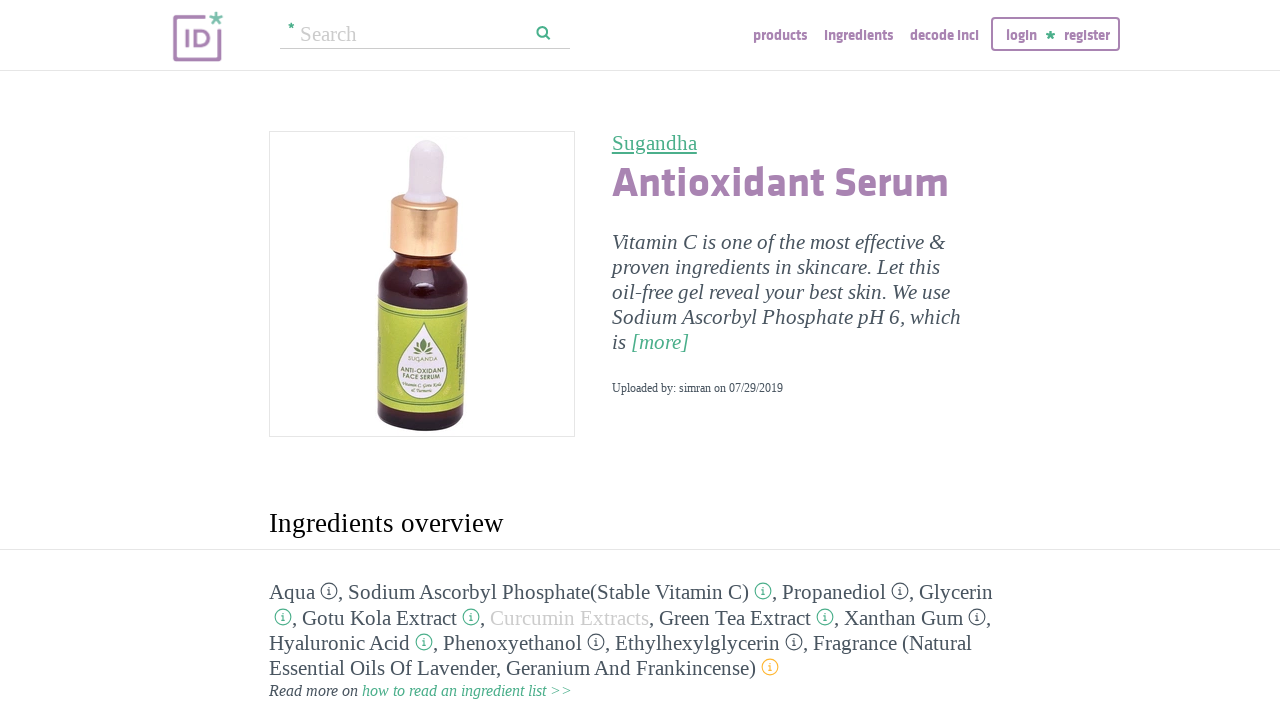